Tests the add-to-cart functionality on an e-commerce demo site by selecting a product, clicking the Add to Cart button, and verifying the product appears in the shopping cart.

Starting URL: https://bstackdemo.com/

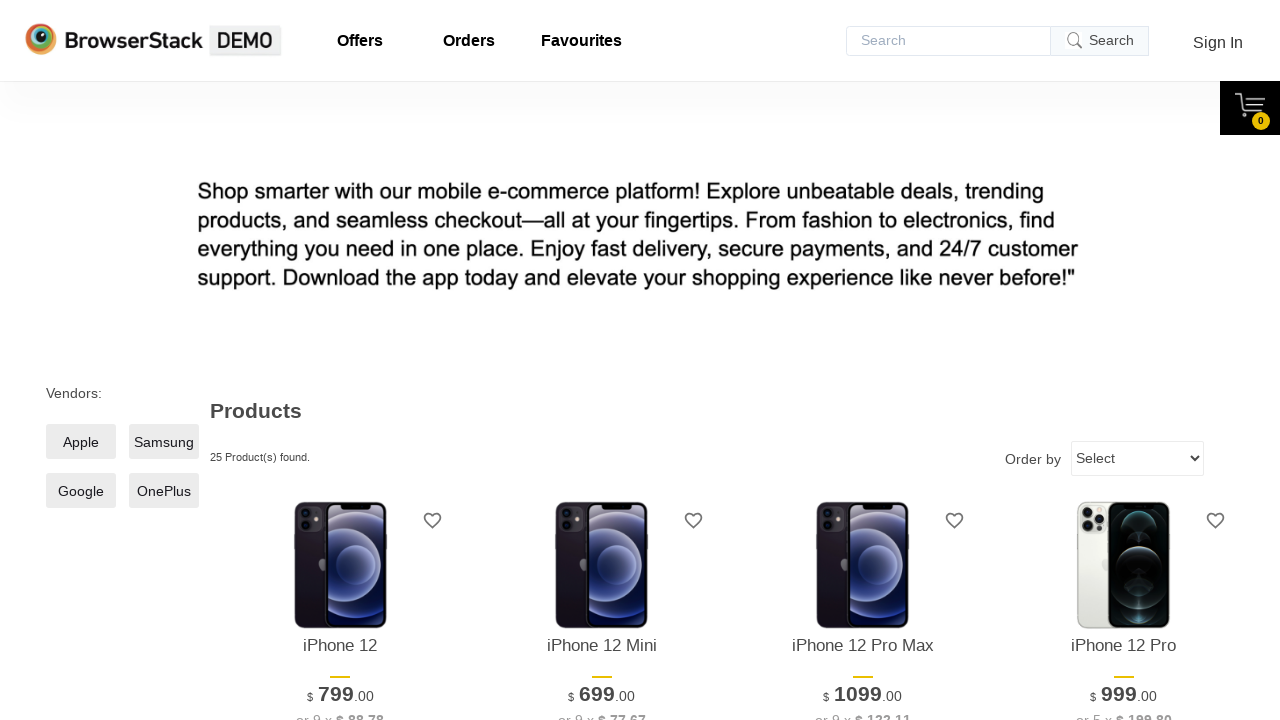

First product element became visible
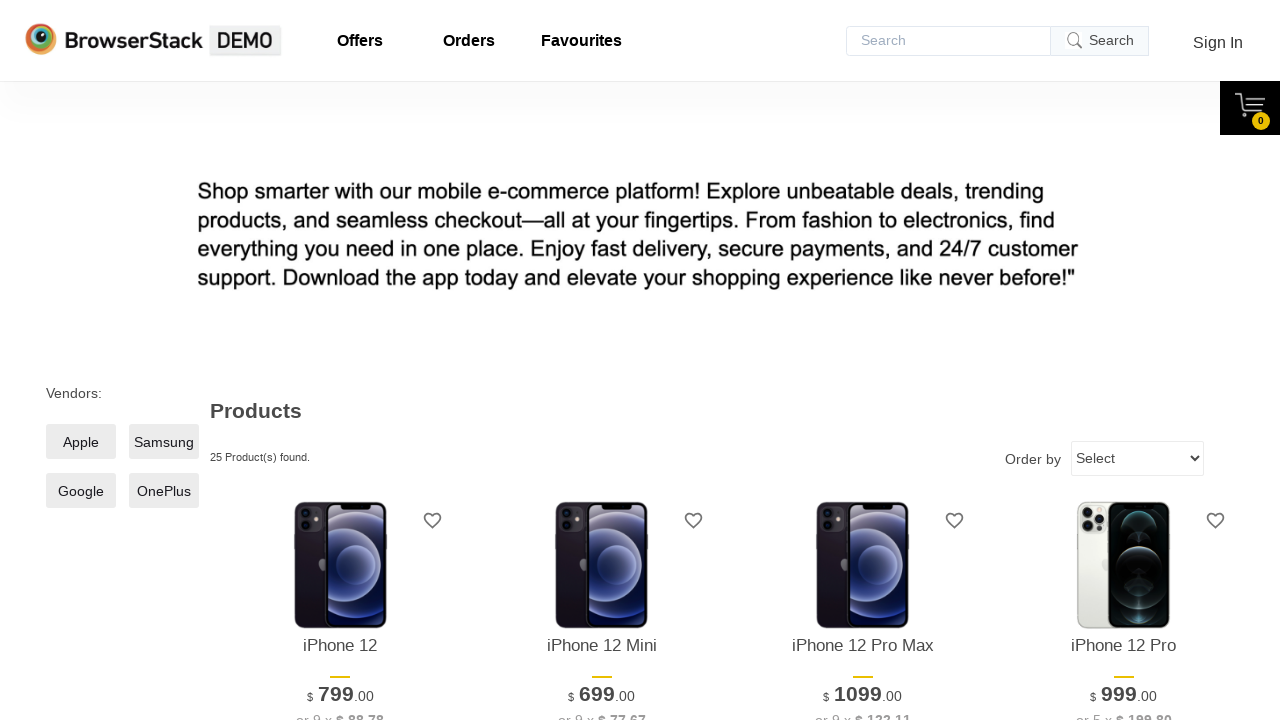

Retrieved product name: iPhone 12
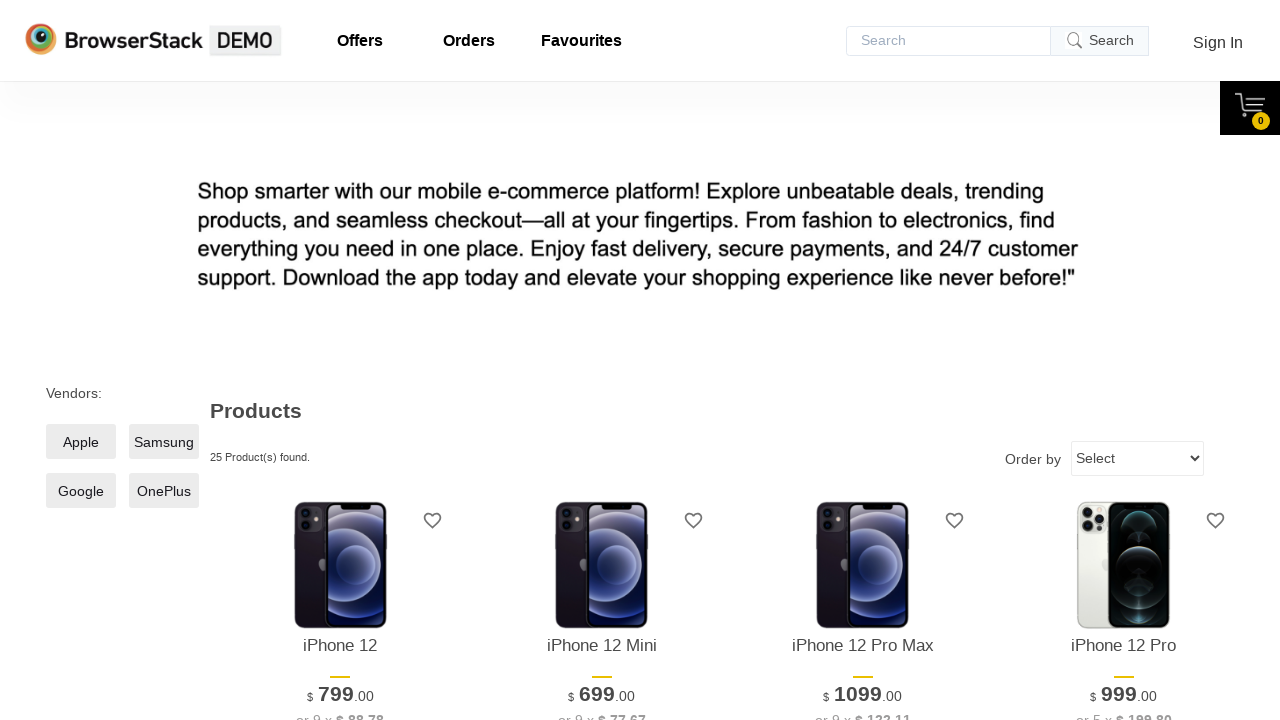

Add to Cart button became visible
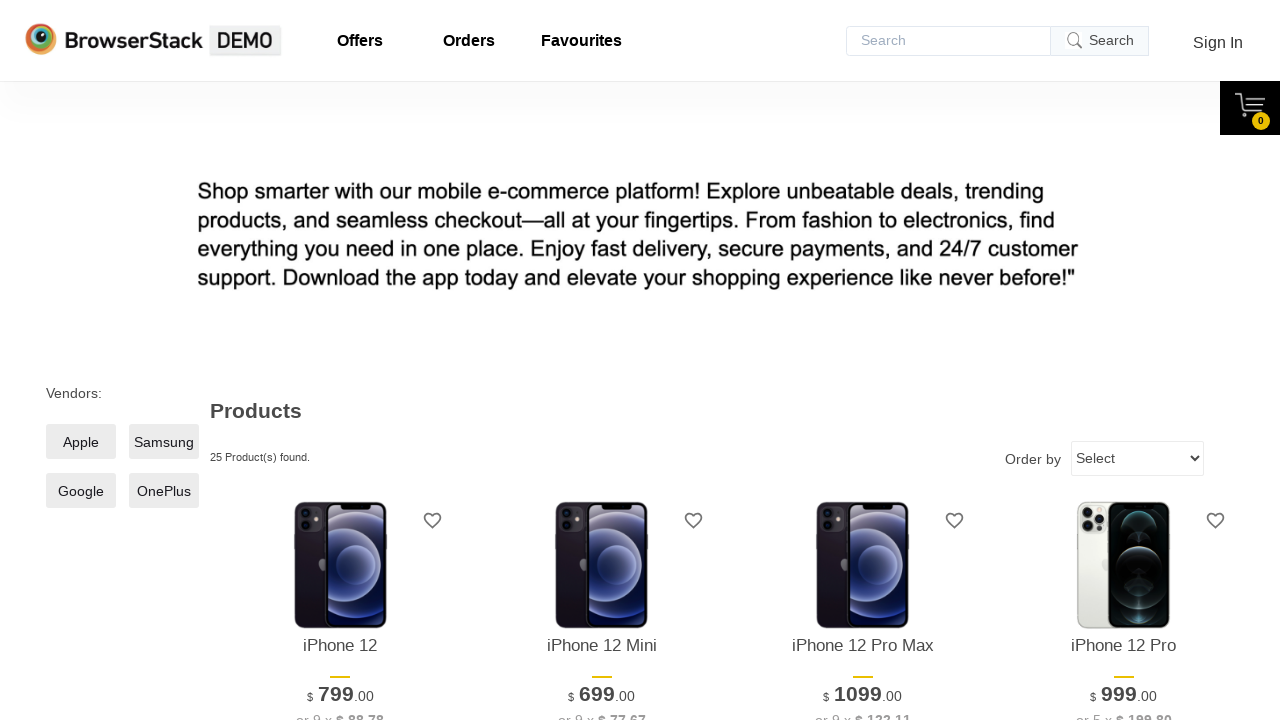

Clicked Add to Cart button for first product at (340, 361) on xpath=//*[@id='1']/div[4]
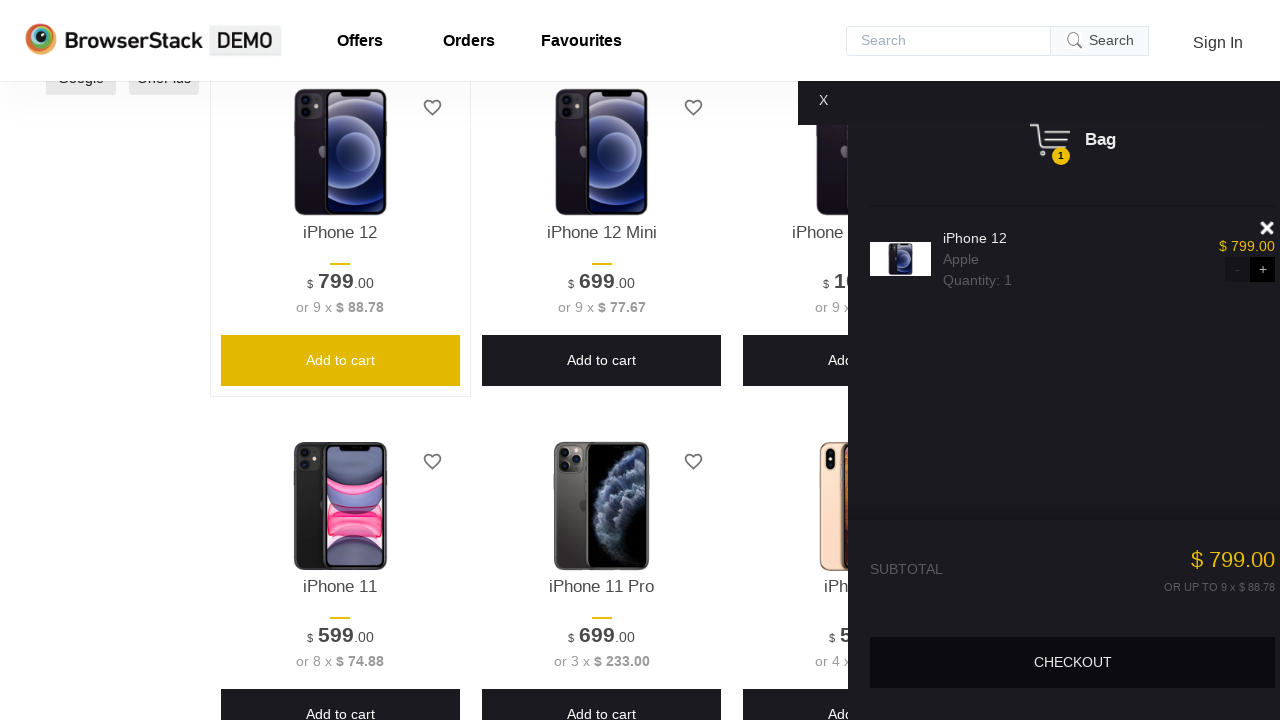

Shopping cart pane appeared
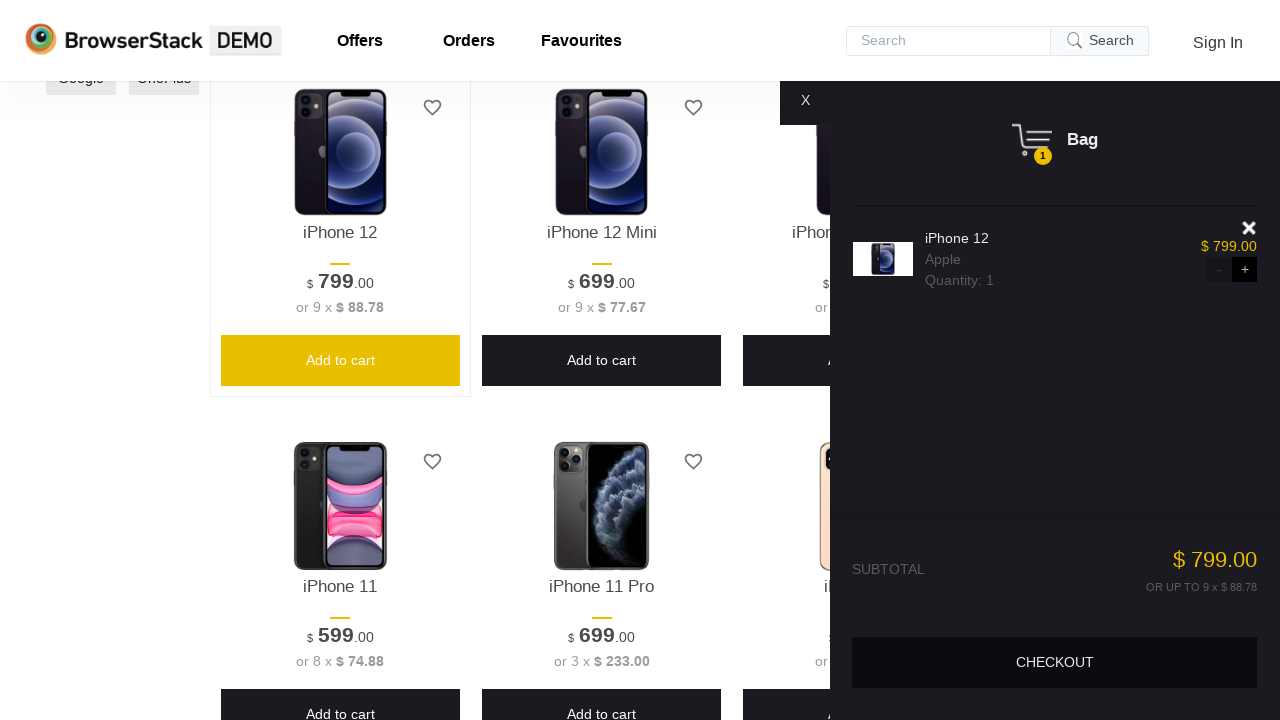

Product successfully verified in shopping cart
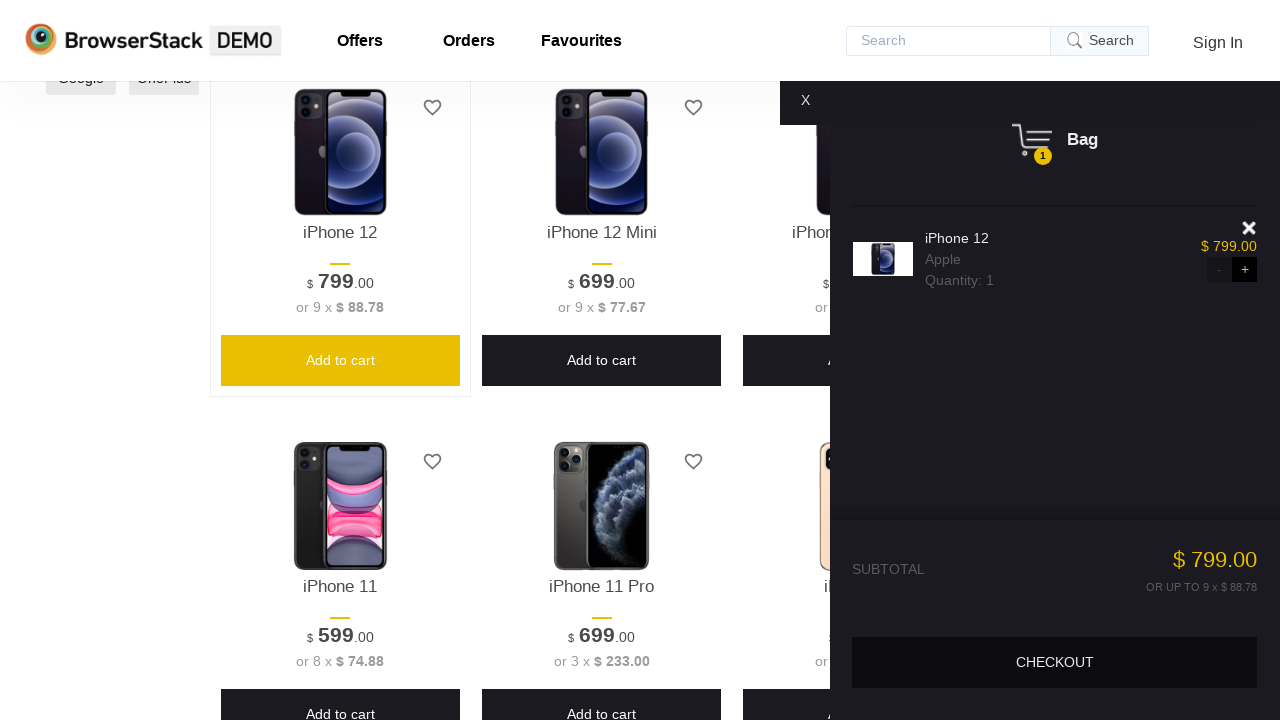

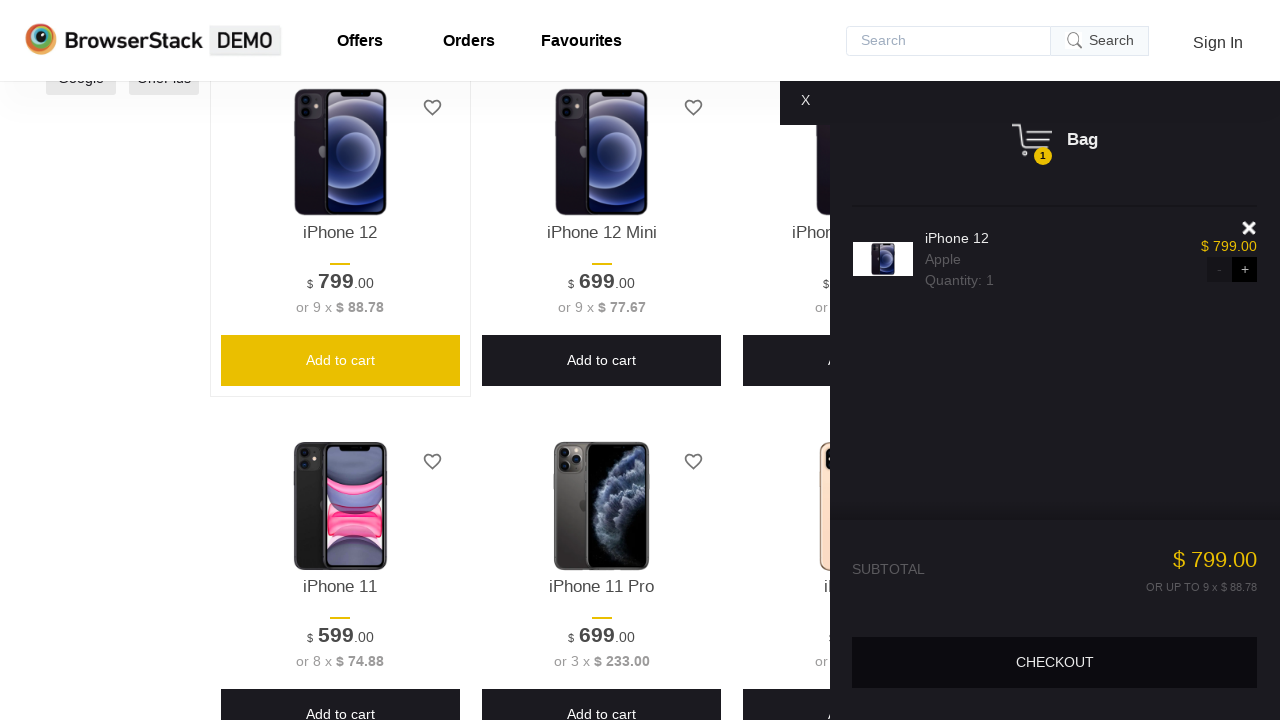